Tests YouTube search functionality by entering "Cypress by tester talk" in the search box and clicking the search button

Starting URL: https://www.youtube.com/

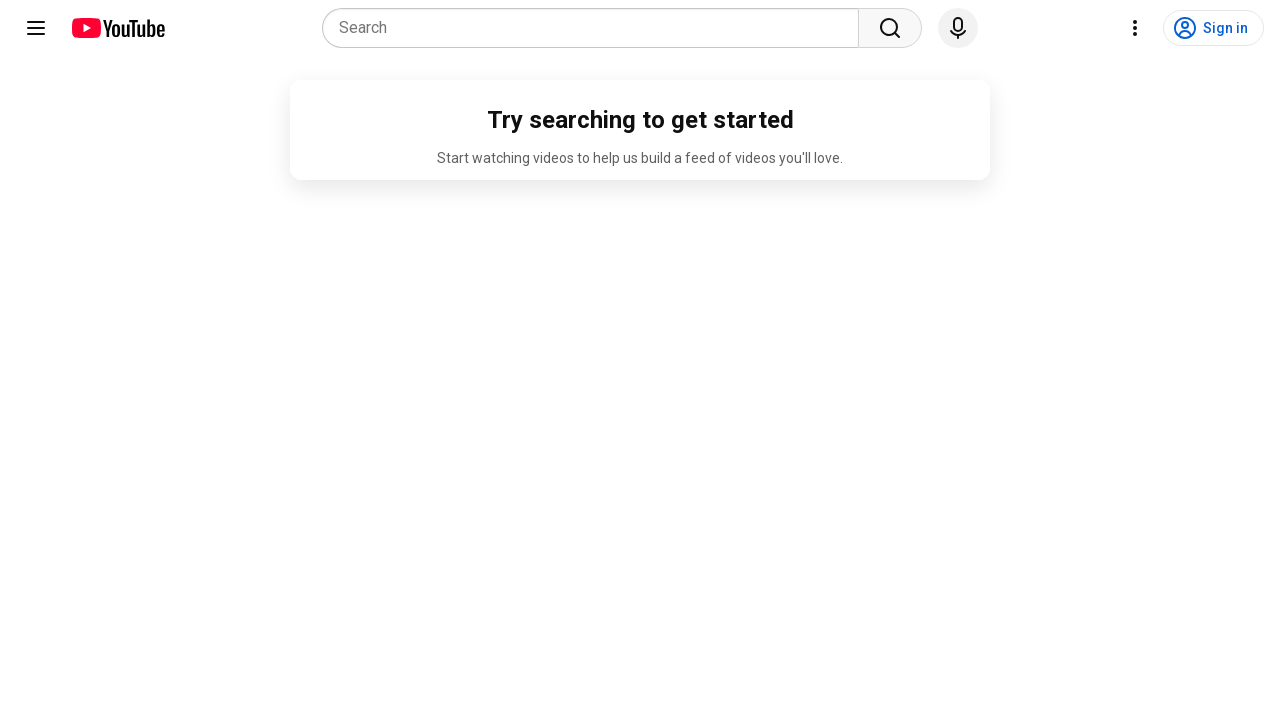

Clicked on YouTube search combobox at (596, 28) on internal:role=combobox[name="Search"i]
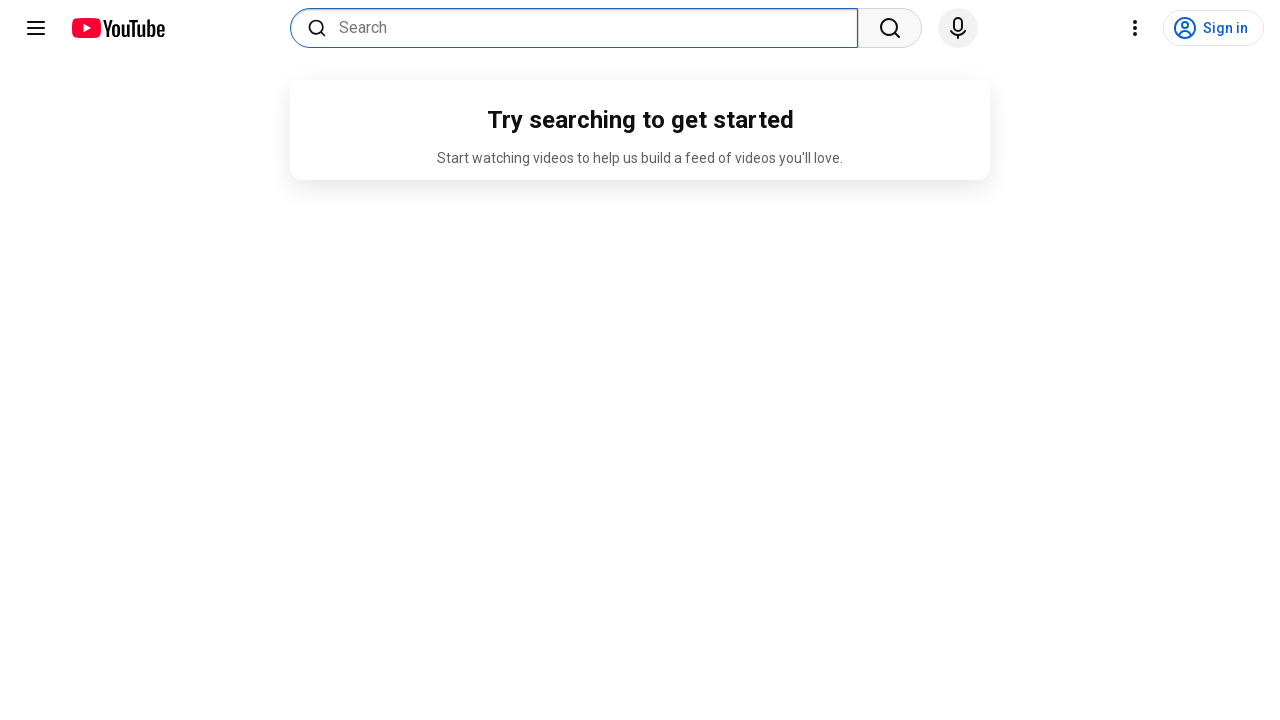

Entered 'Cypress by tester talk' in search field on internal:role=combobox[name="Search"i]
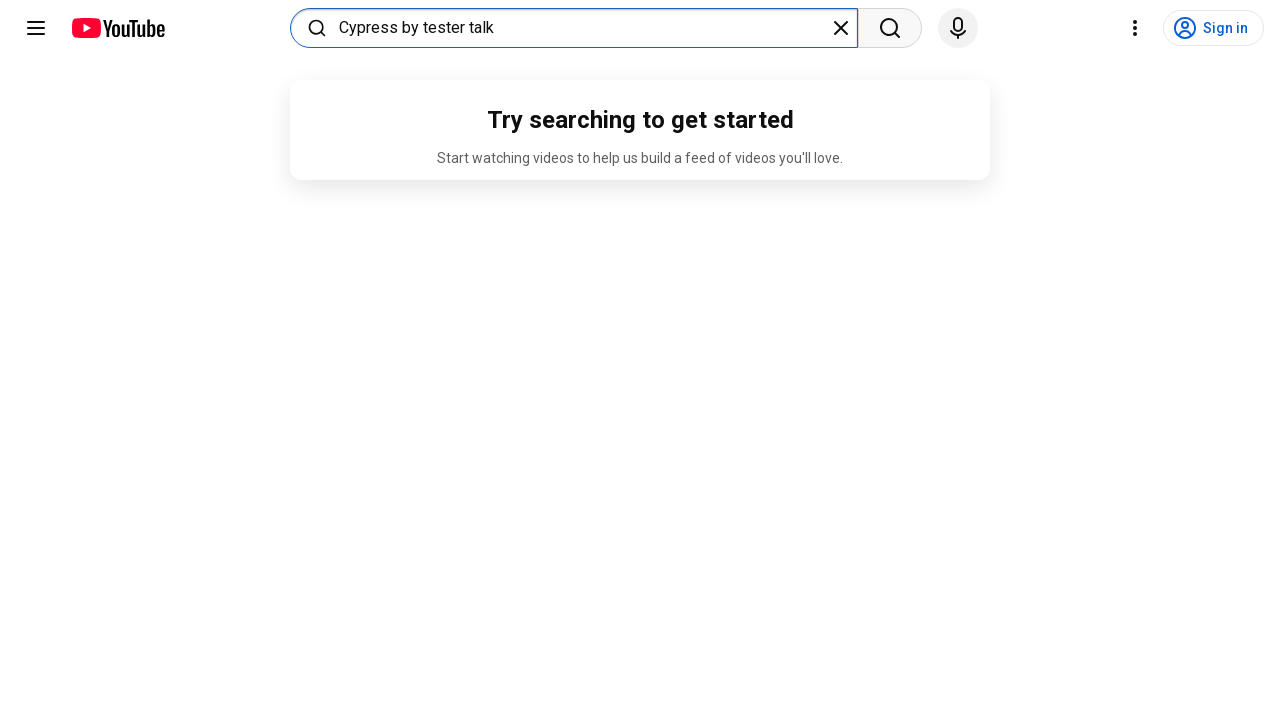

Clicked search button to execute search at (890, 28) on internal:role=button[name="Search"s]
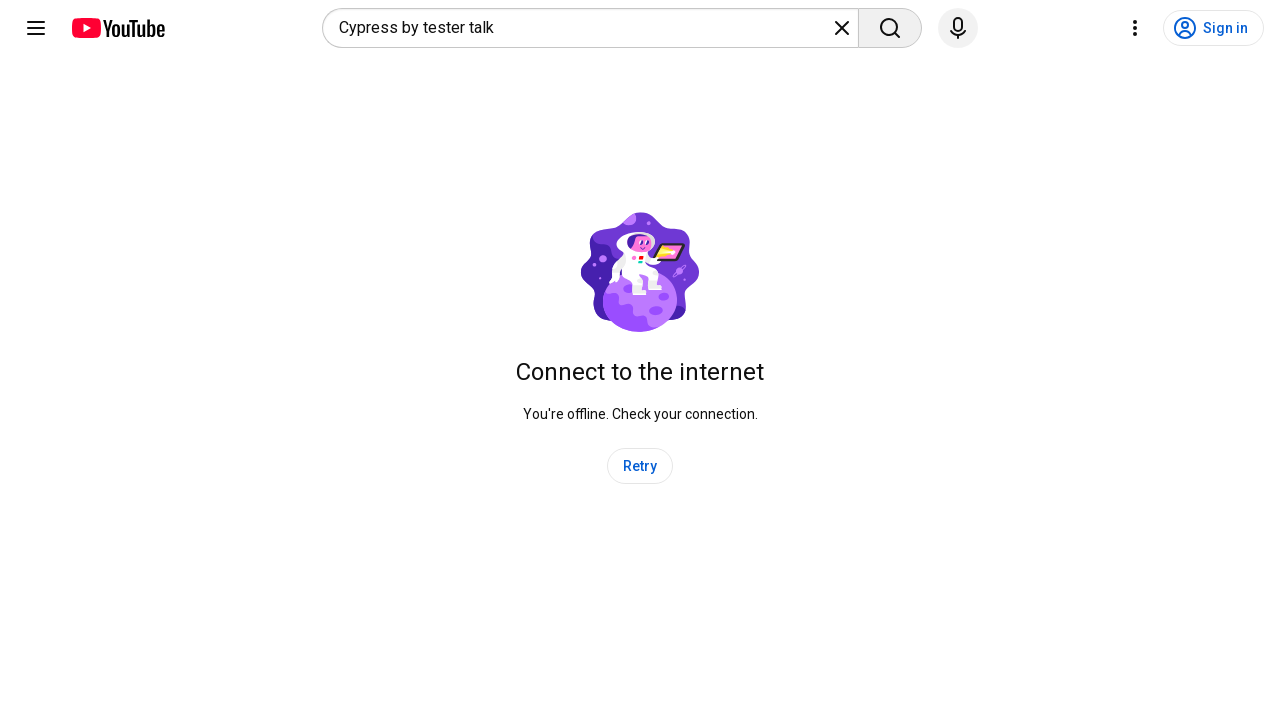

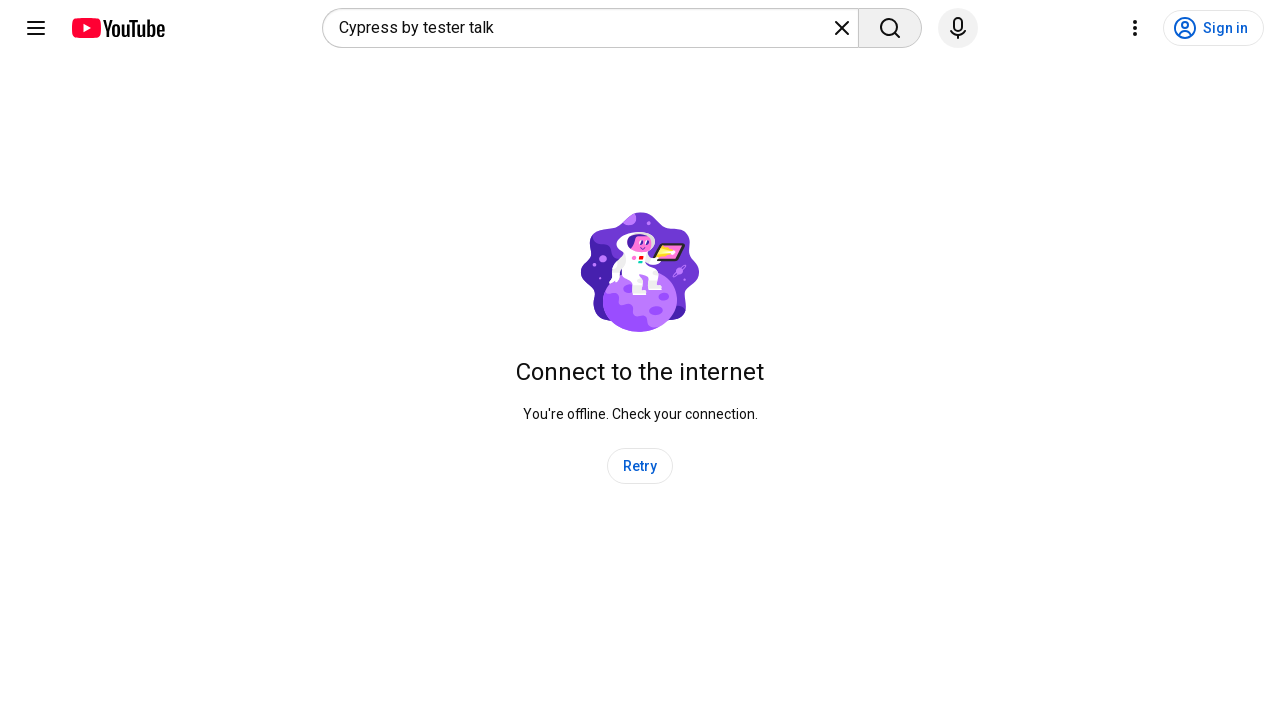